Tests selecting multiple options from a dropdown select element

Starting URL: https://zimaev.github.io/select/

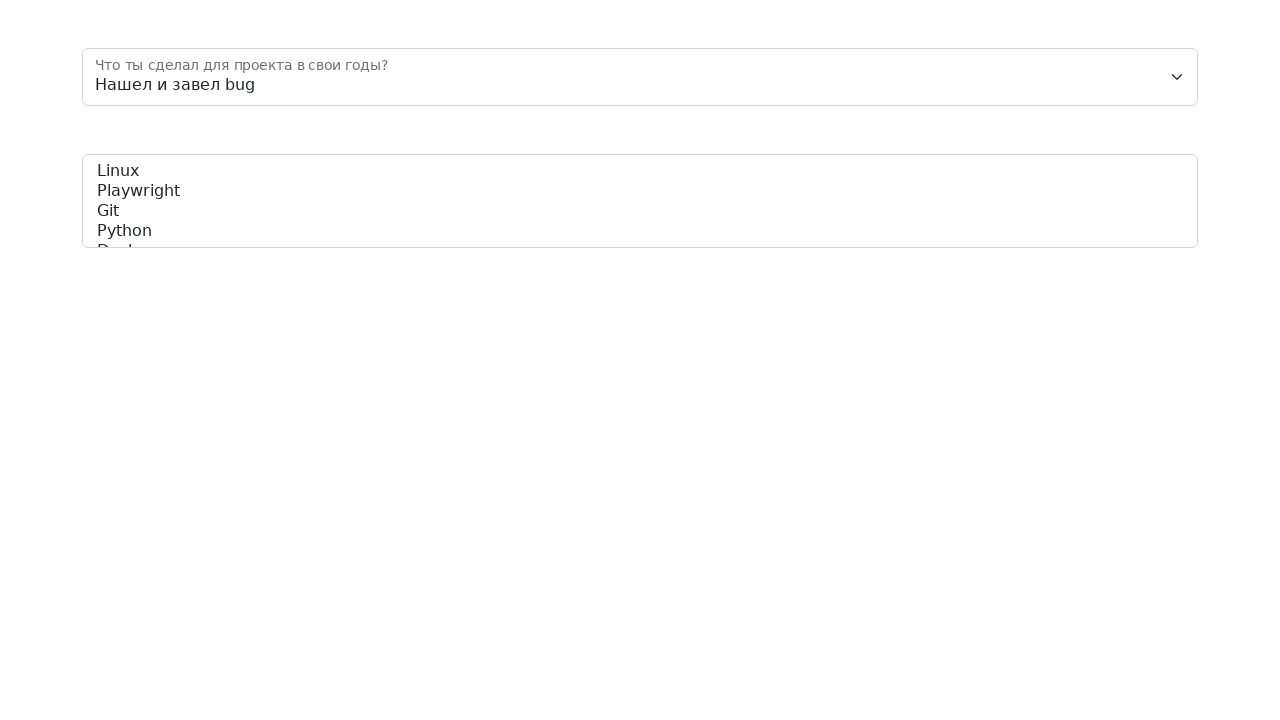

Selected multiple options 'playwright' and 'python' from the skills dropdown on #skills
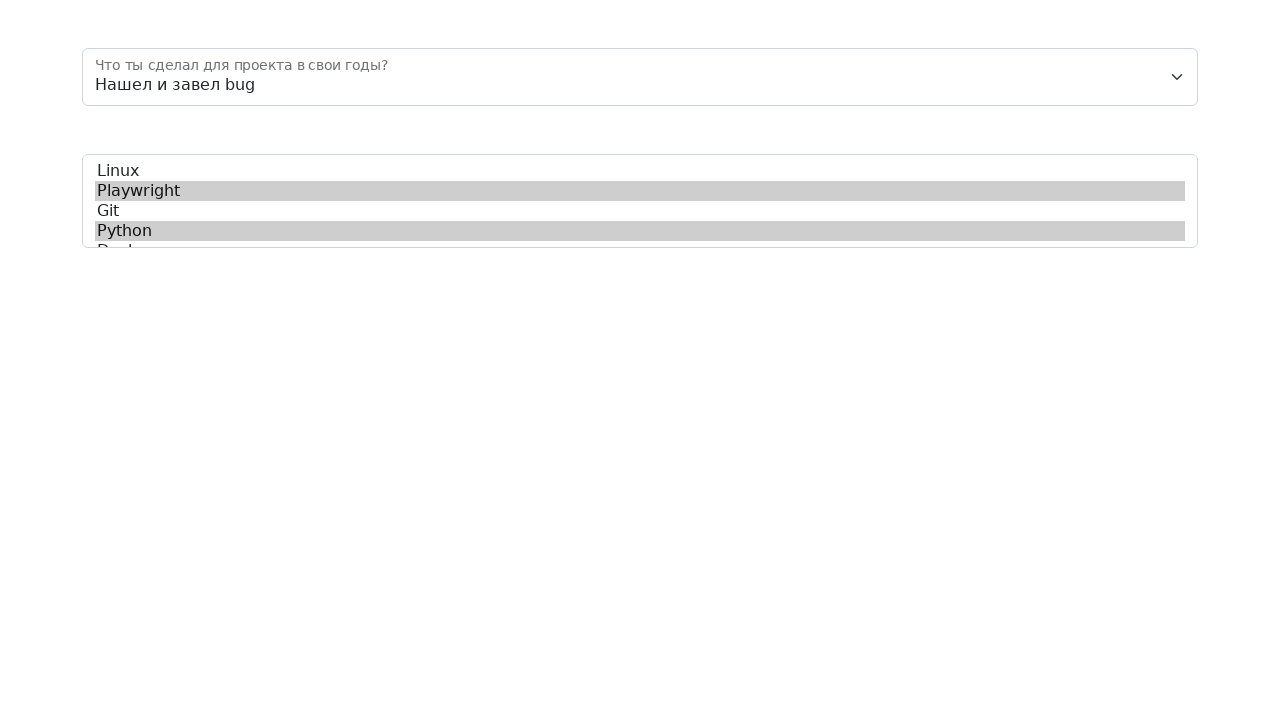

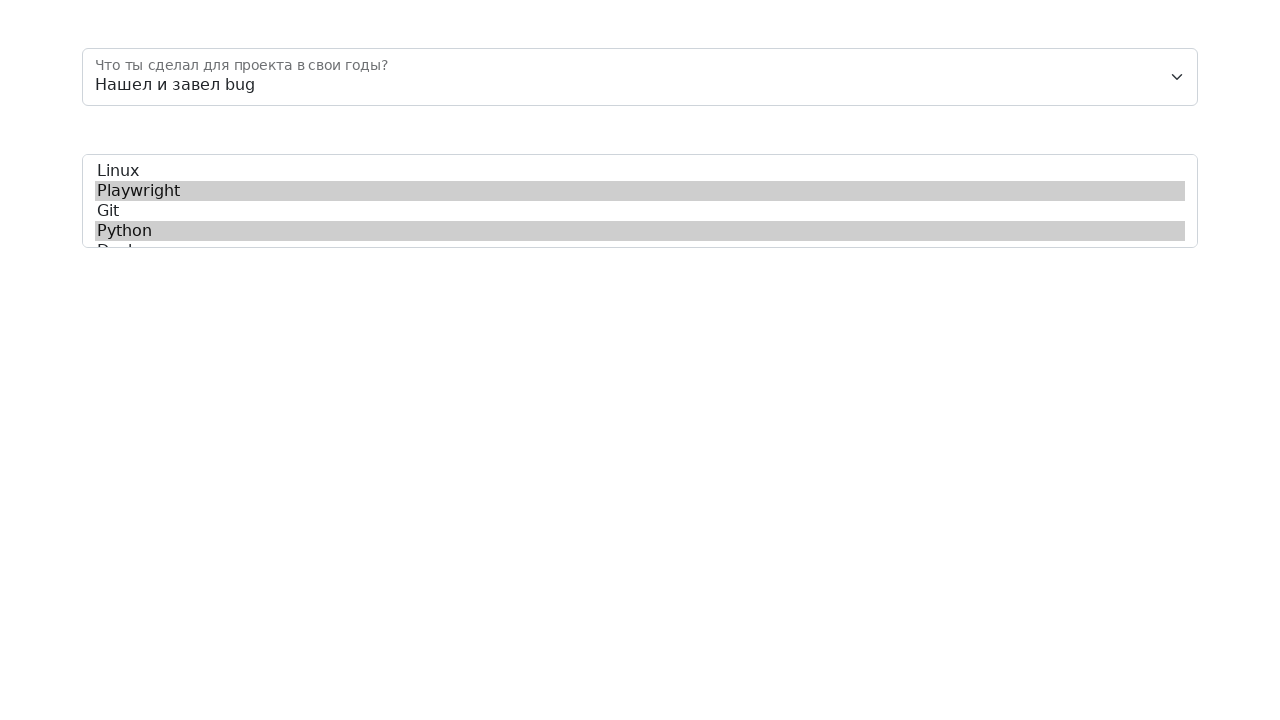